Tests text input functionality by navigating to a text input page, filling a field with text, and pressing Enter to submit

Starting URL: https://www.qa-practice.com

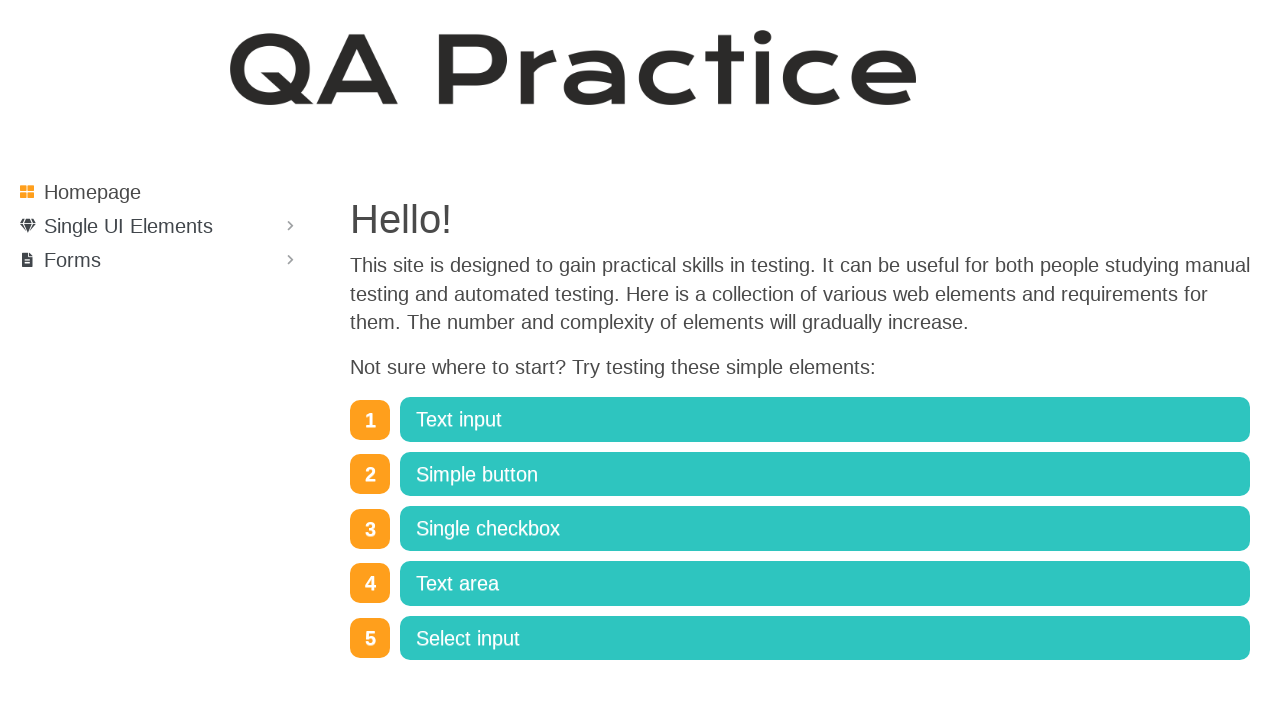

Clicked on 'Text input' link at (825, 420) on internal:role=link[name="Text input"i]
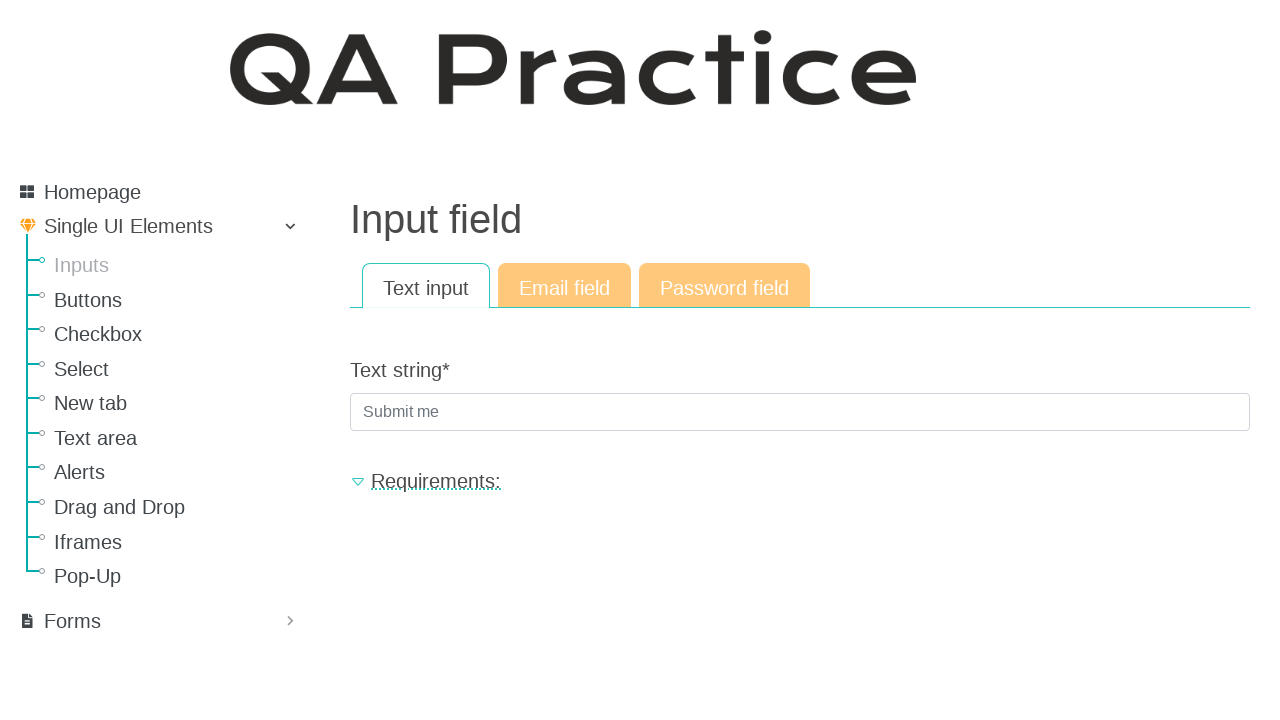

Located text input field with id 'id_text_string'
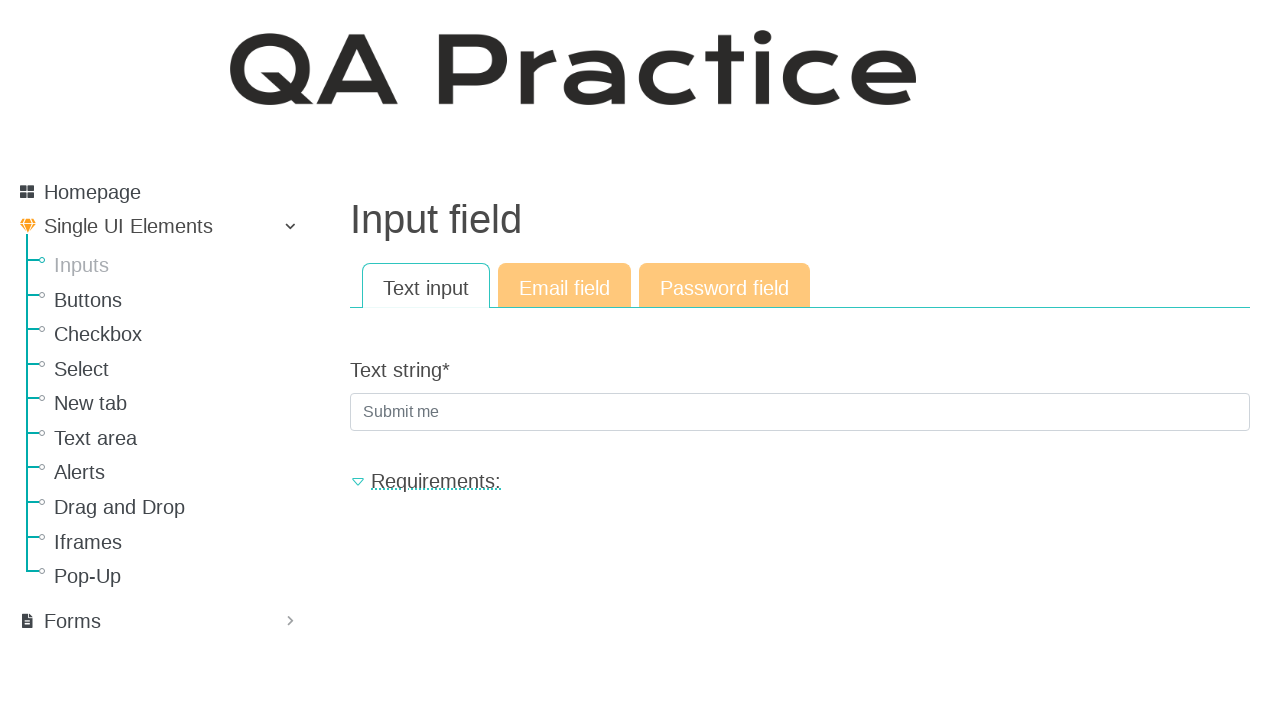

Filled text input field with 'qwerty' on #id_text_string
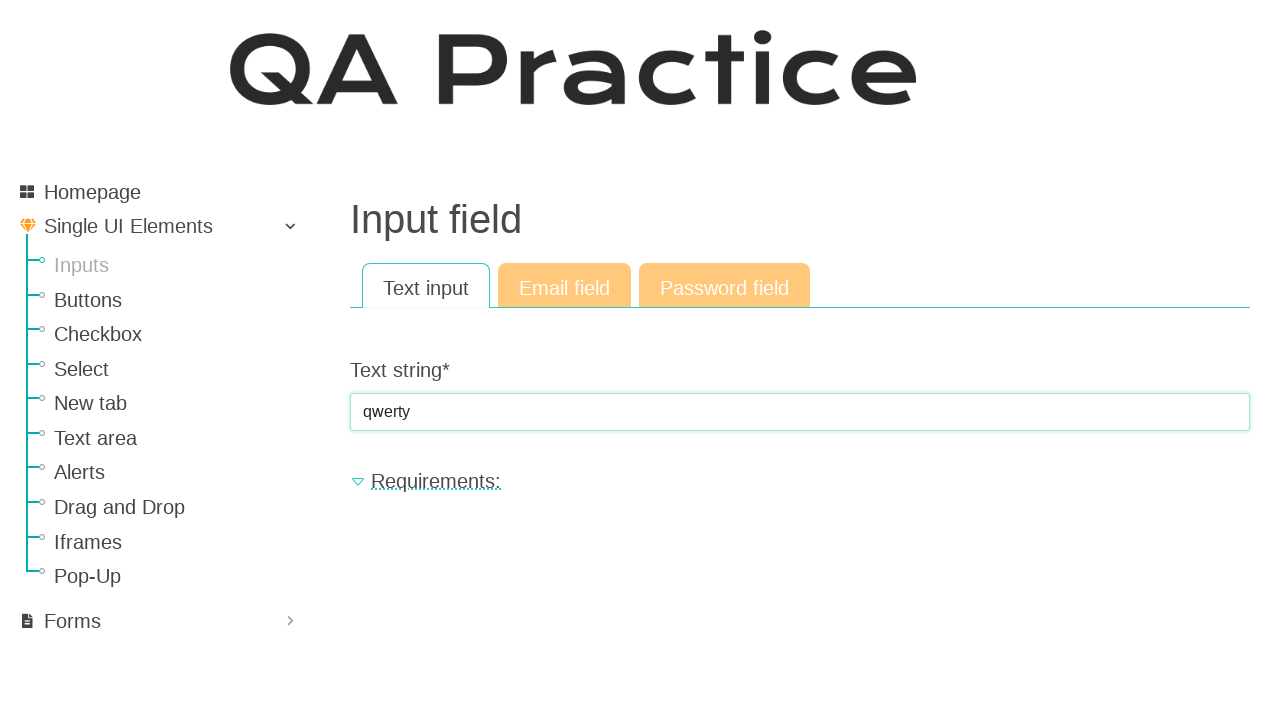

Pressed Enter to submit text input on #id_text_string
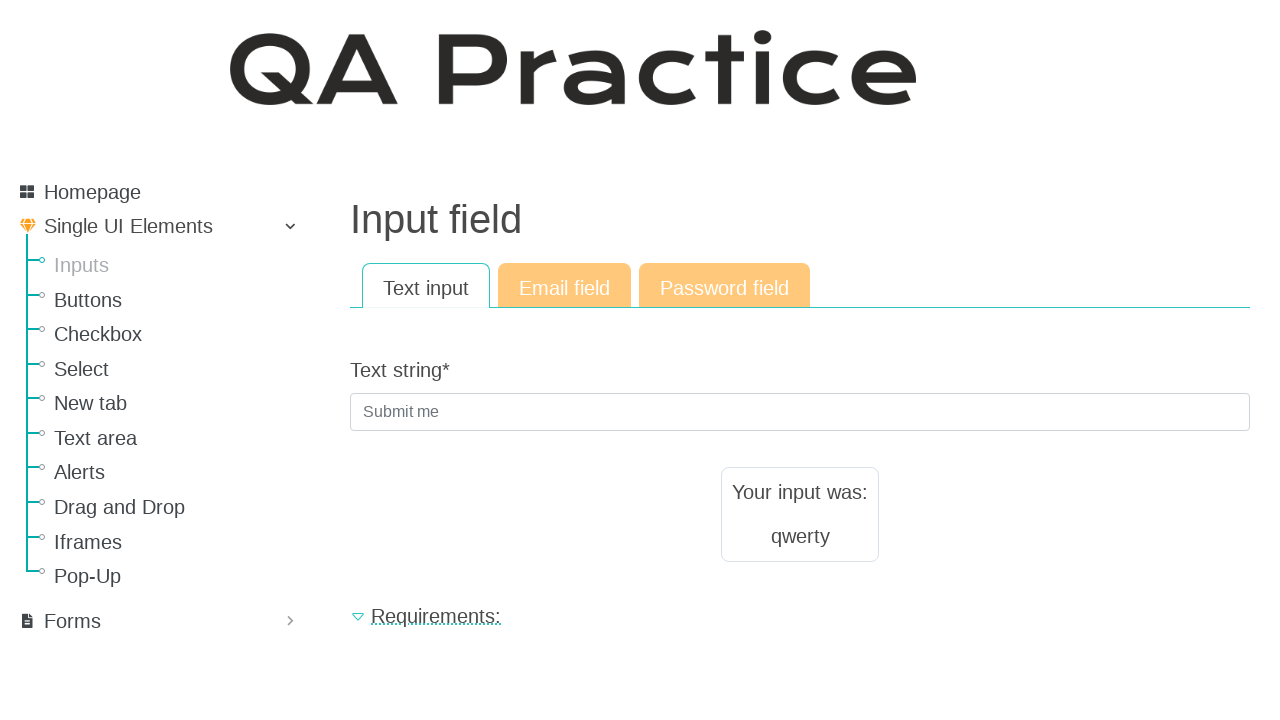

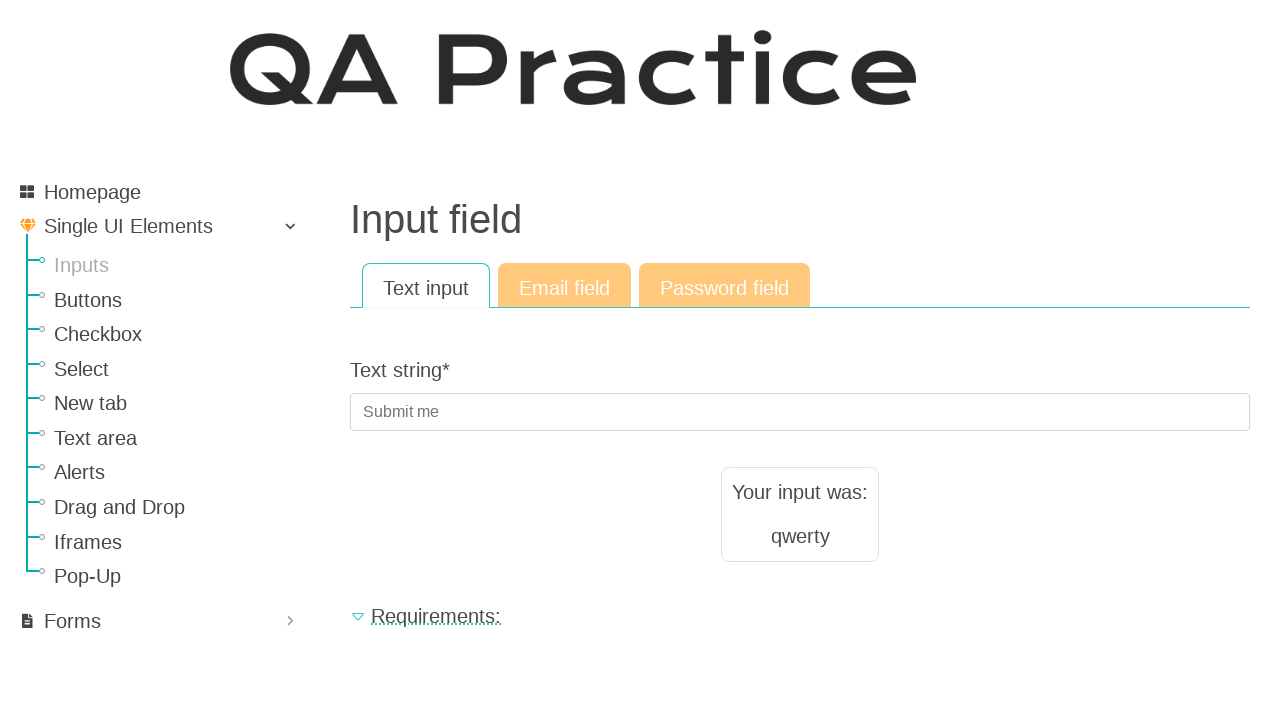